Tests interaction with elements inside nested shadow DOMs by navigating through two levels of shadow roots

Starting URL: https://selectorshub.com/xpath-practice-page/

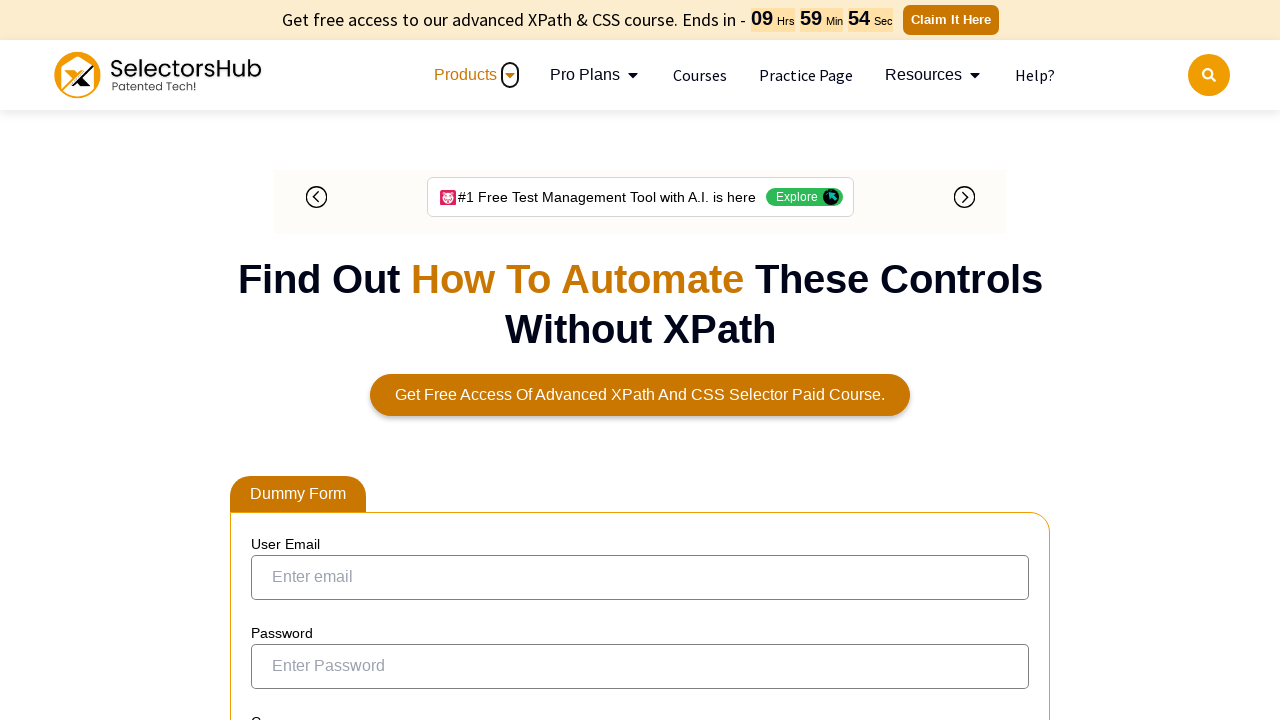

Located first shadow host element with ID 'userName'
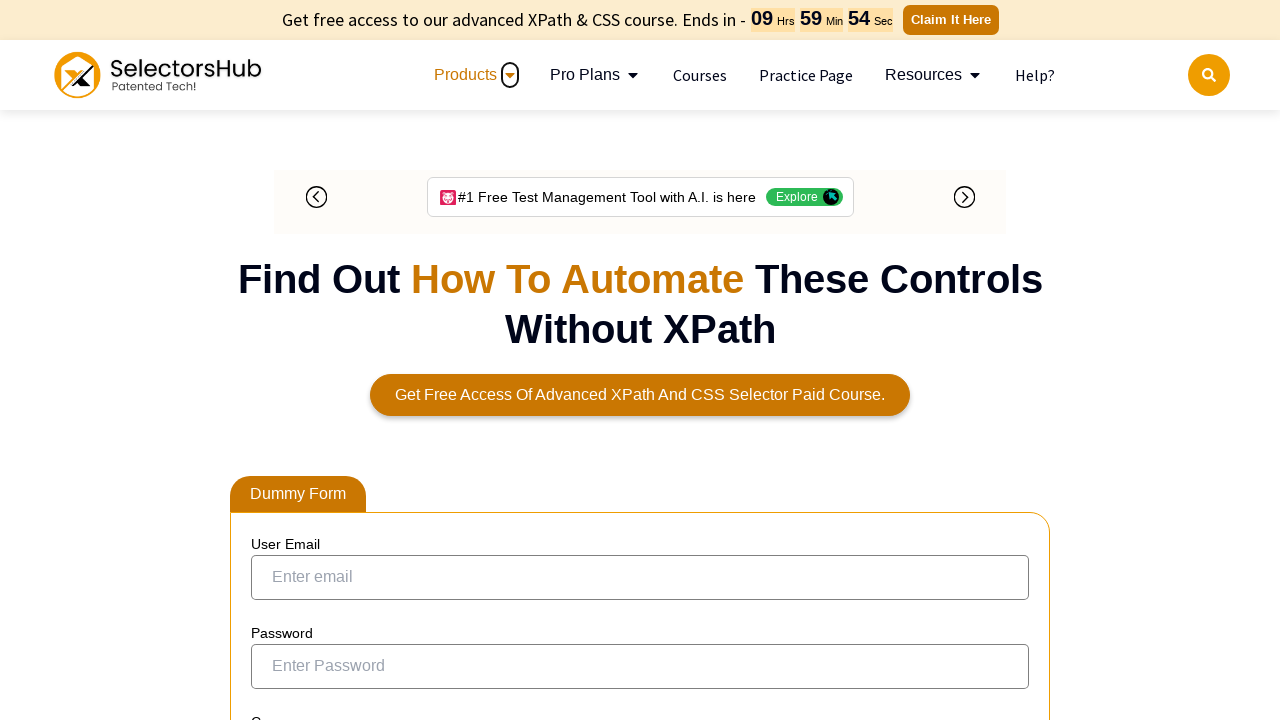

Located second shadow host element with ID 'app2' nested inside first shadow root
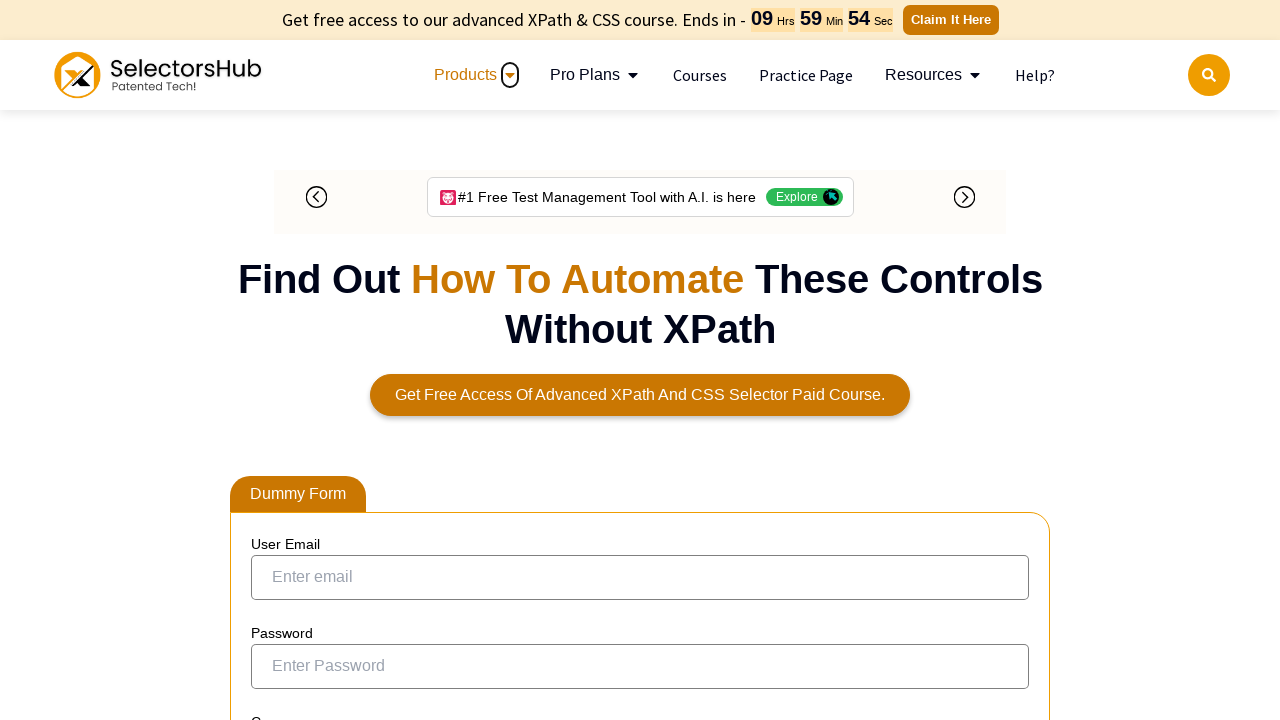

Filled input field with ID 'pizza' inside nested shadow DOM with value 'pizza' on #userName >> div[id='app2'] >> #pizza
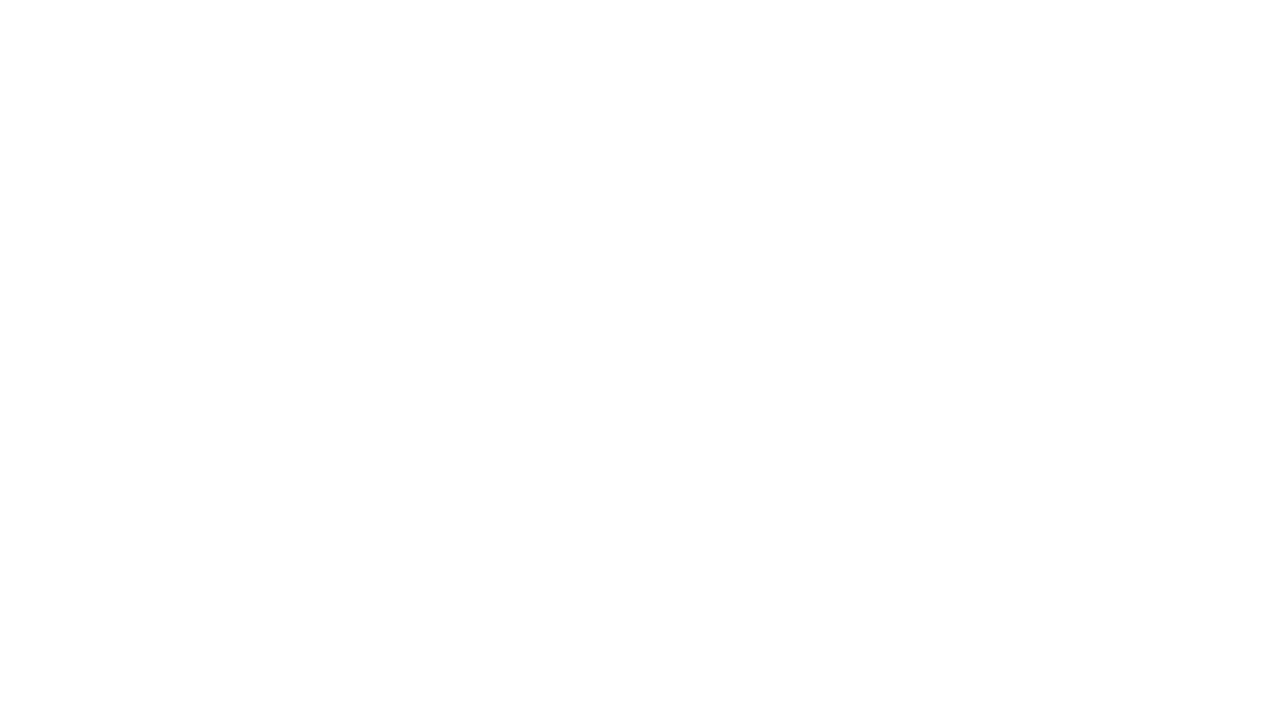

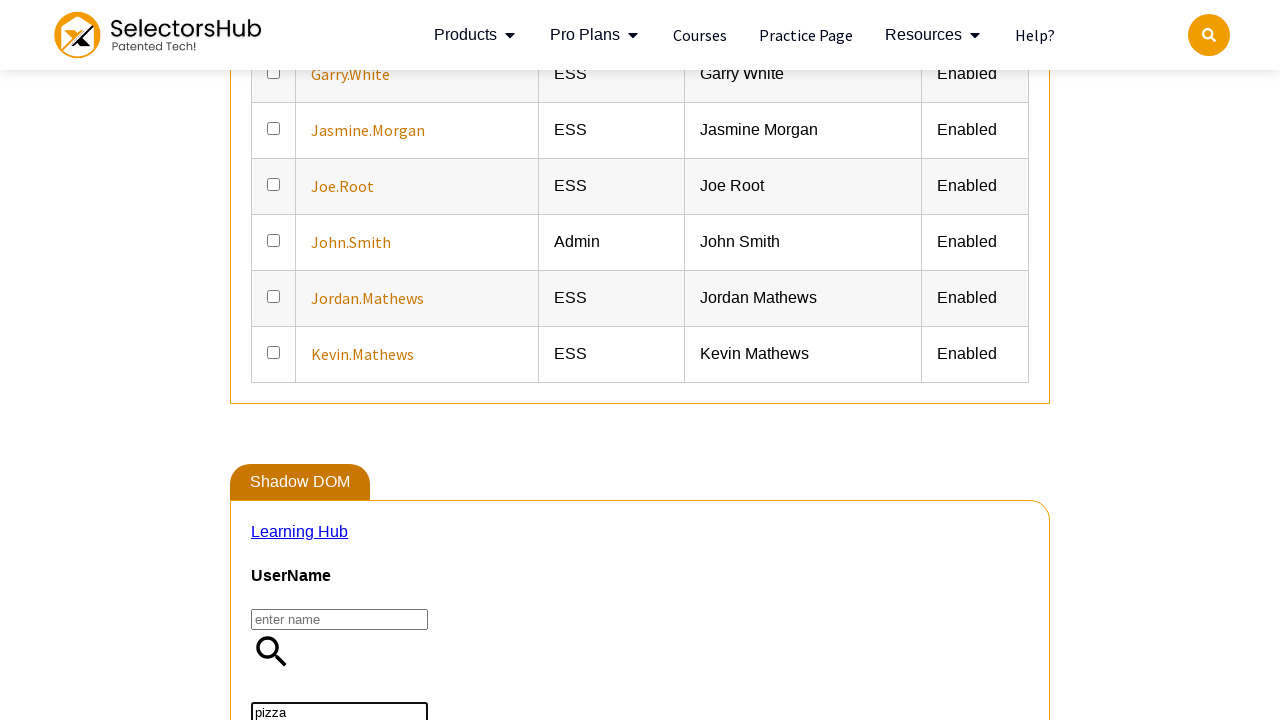